Tests USPS website navigation by hovering over the Send tab, clicking on Calculate a Price link, then performing right-click and double-click actions on the USPS home logo

Starting URL: https://www.usps.com

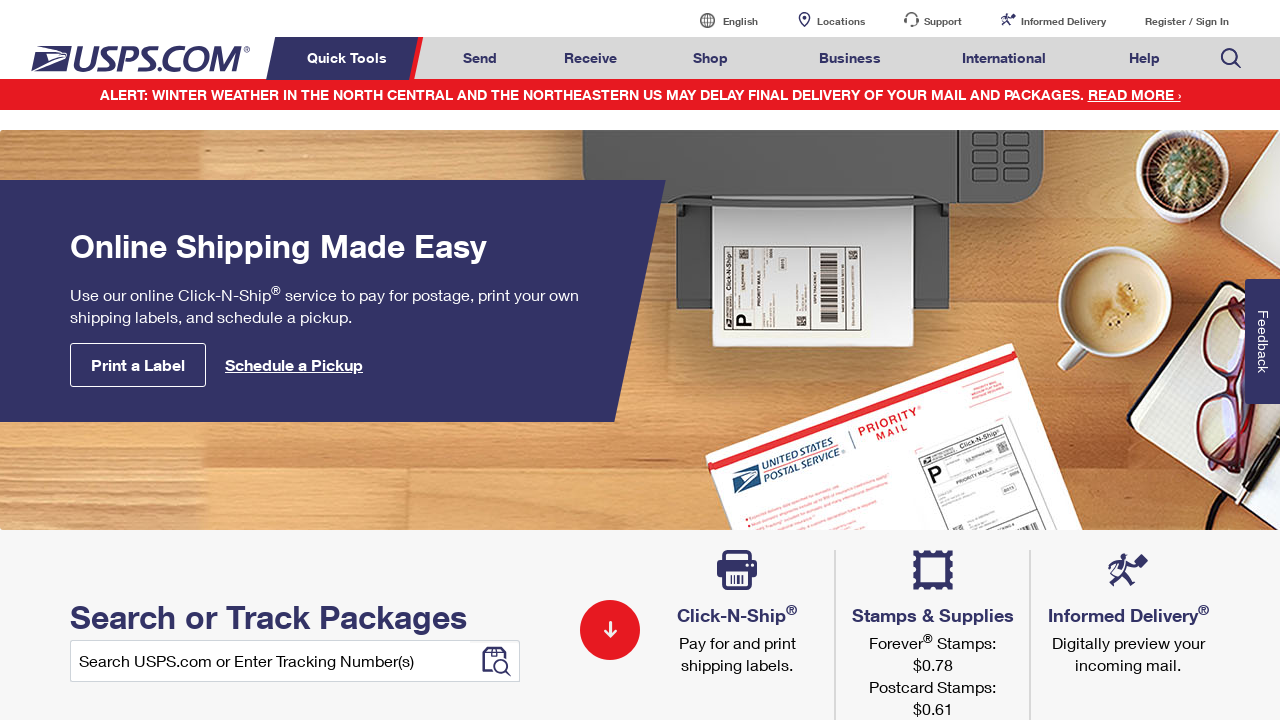

Hovered over the Send (Mail & Ship) tab at (480, 58) on xpath=//*[@id='mail-ship-width']
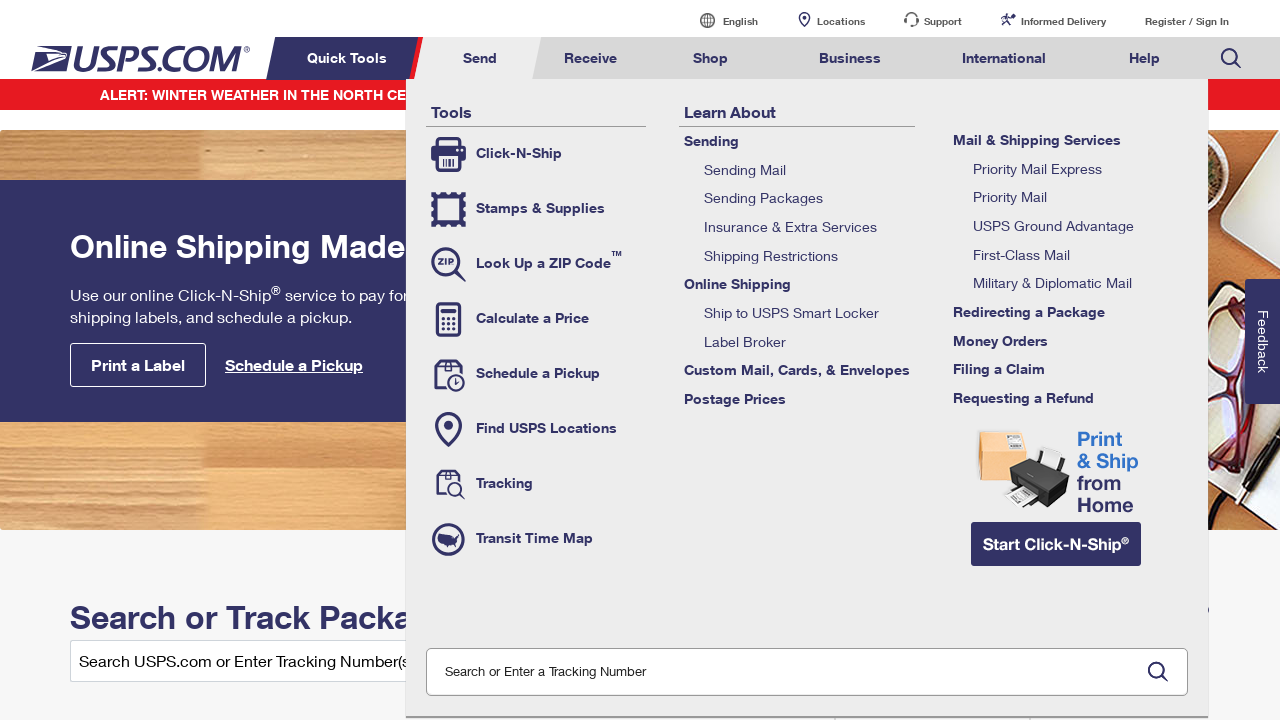

Clicked on Calculate a Price link at (536, 319) on li.tool-calc
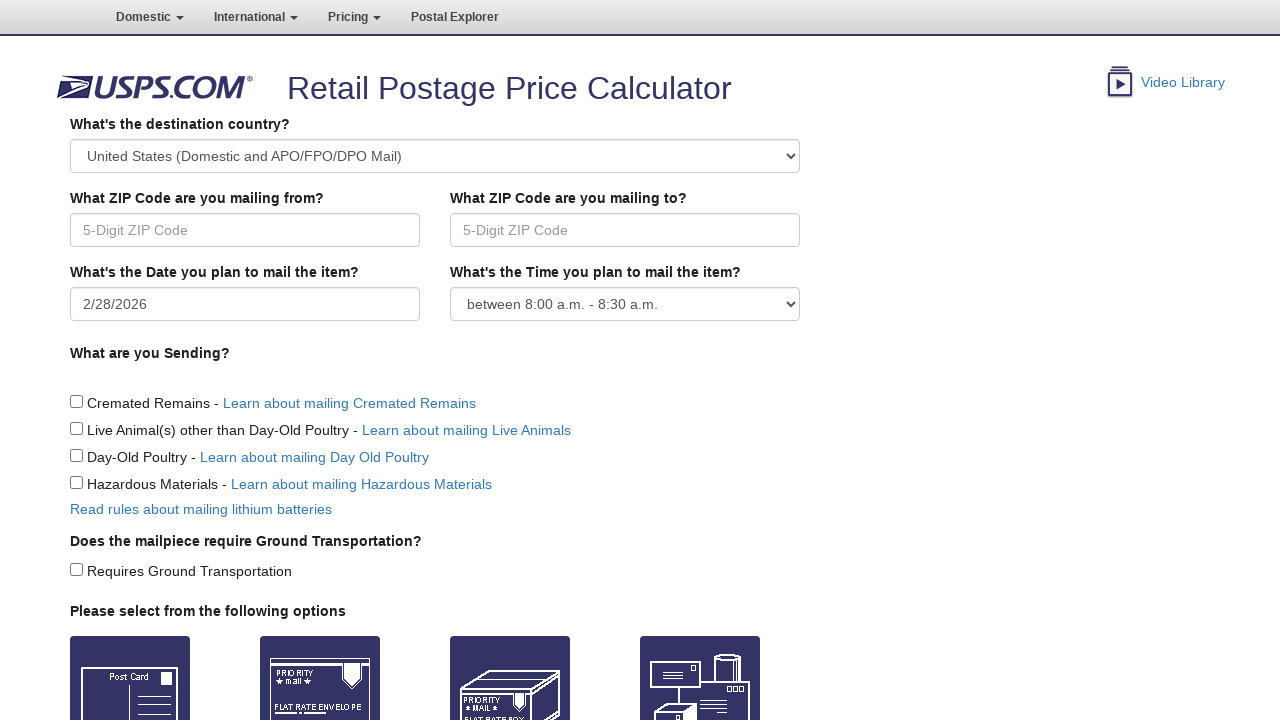

Waited for page to load (networkidle)
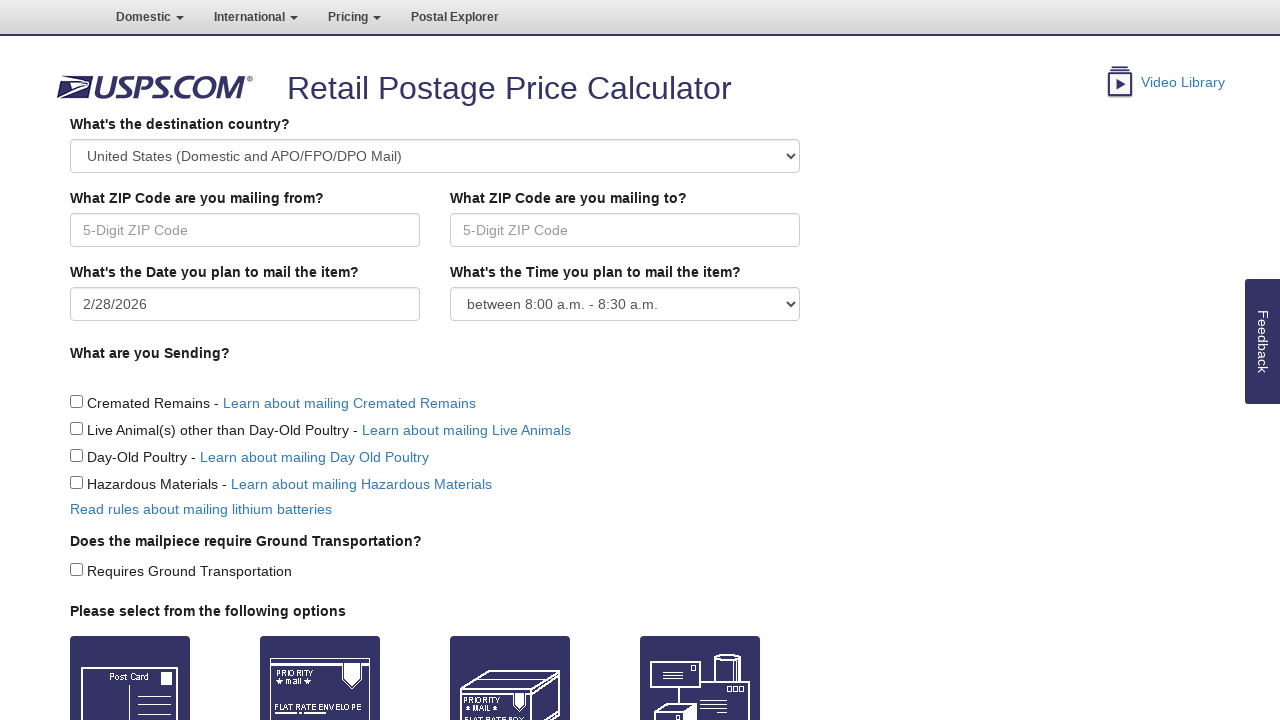

Located USPS home logo element
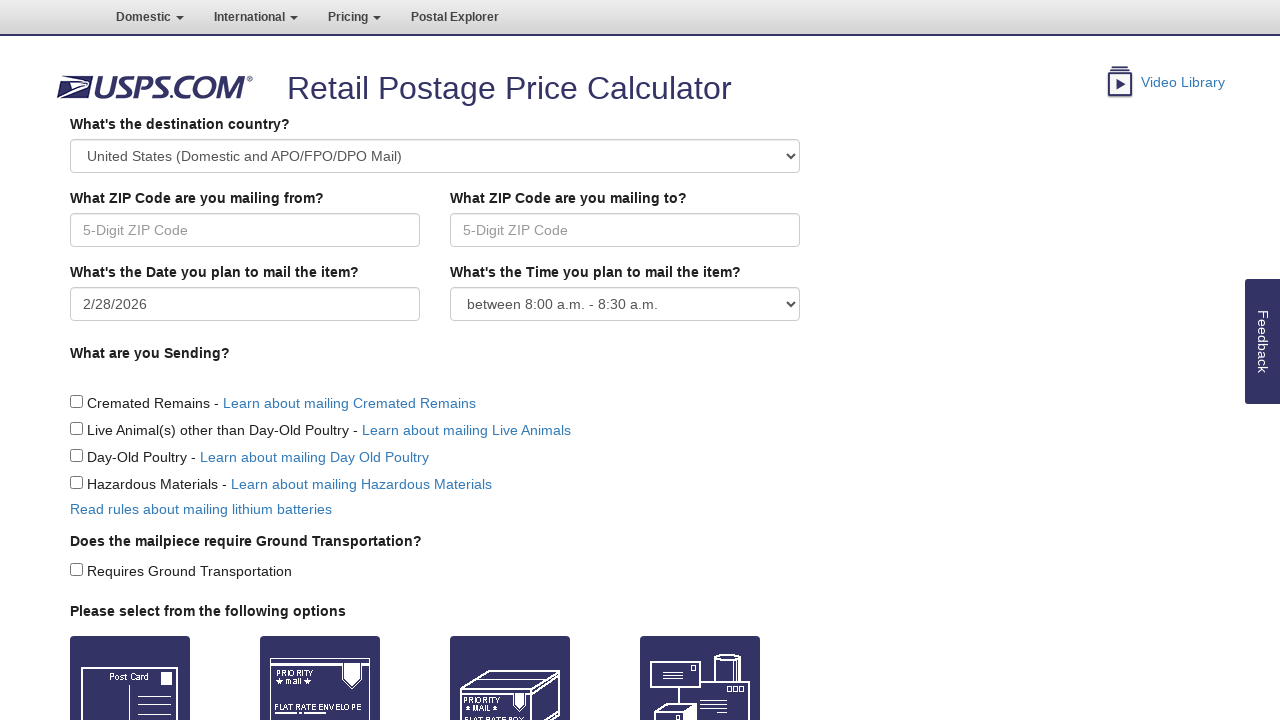

Right-clicked on USPS home logo at (154, 87) on xpath=//*[@alt='USPS.com home']
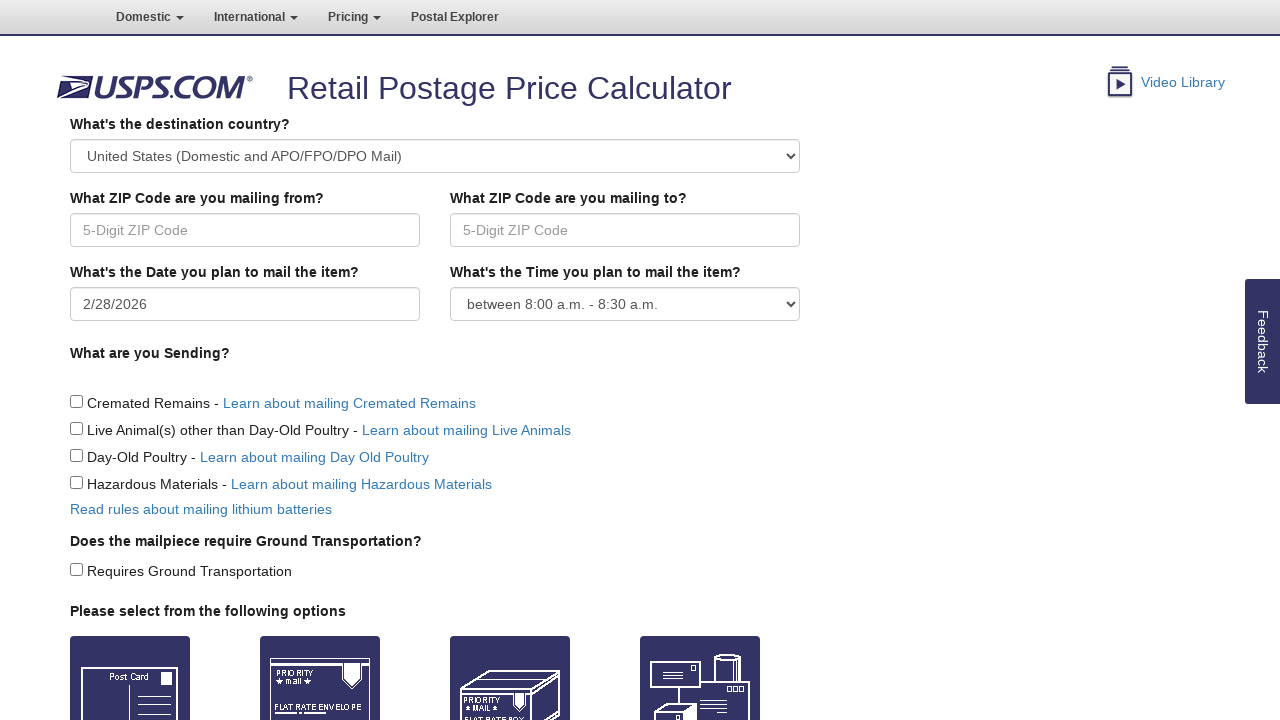

Double-clicked on USPS home logo at (154, 87) on xpath=//*[@alt='USPS.com home']
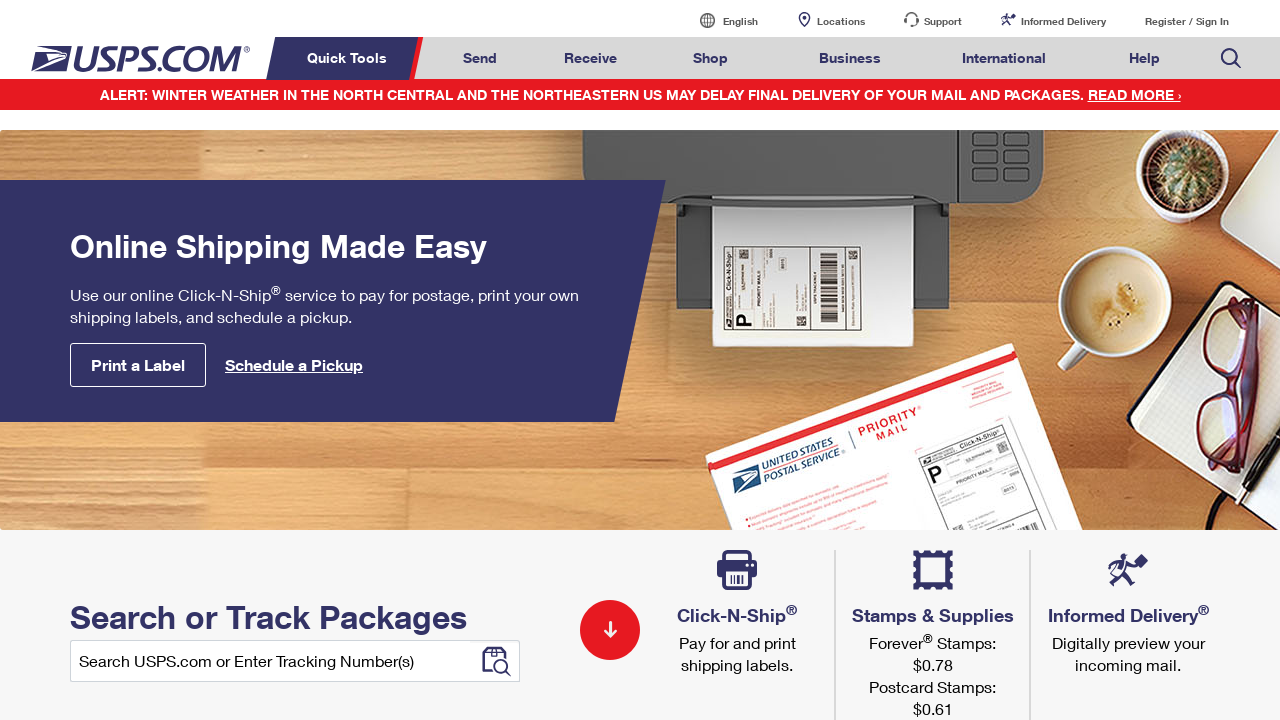

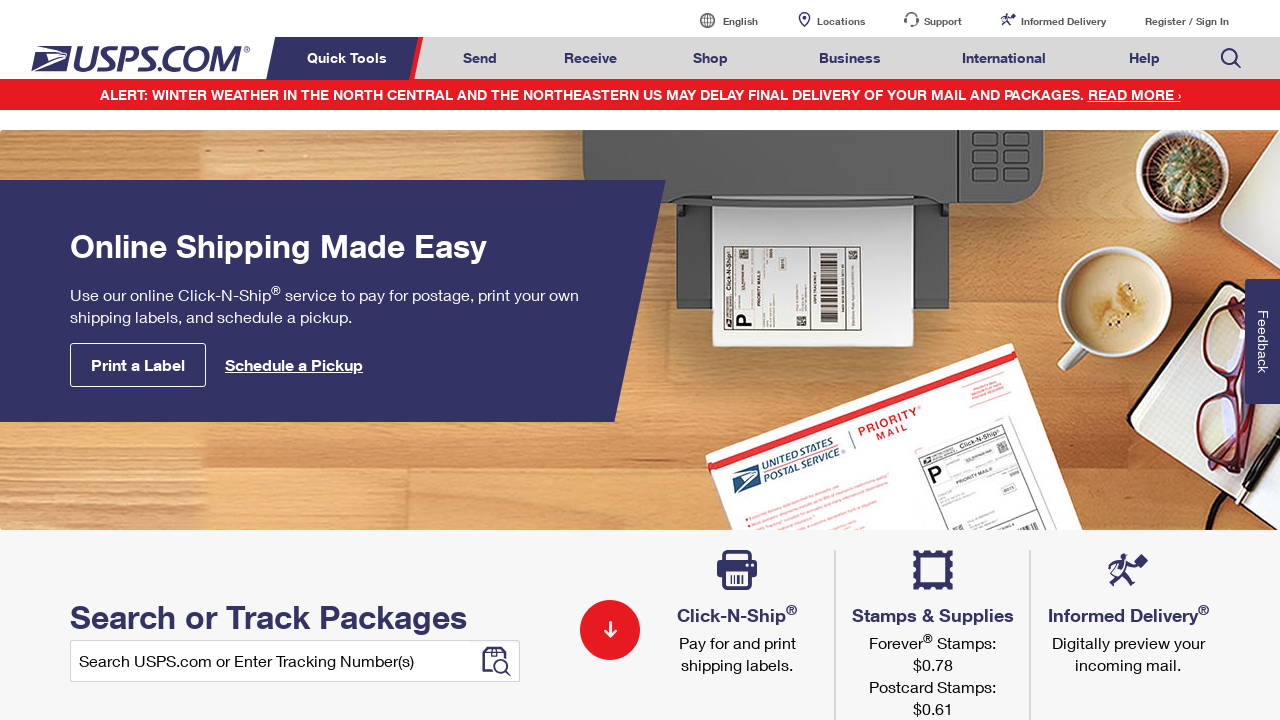